Tests handling of basic JavaScript alerts by clicking the button that triggers a simple alert dialog

Starting URL: https://the-internet.herokuapp.com/javascript_alerts

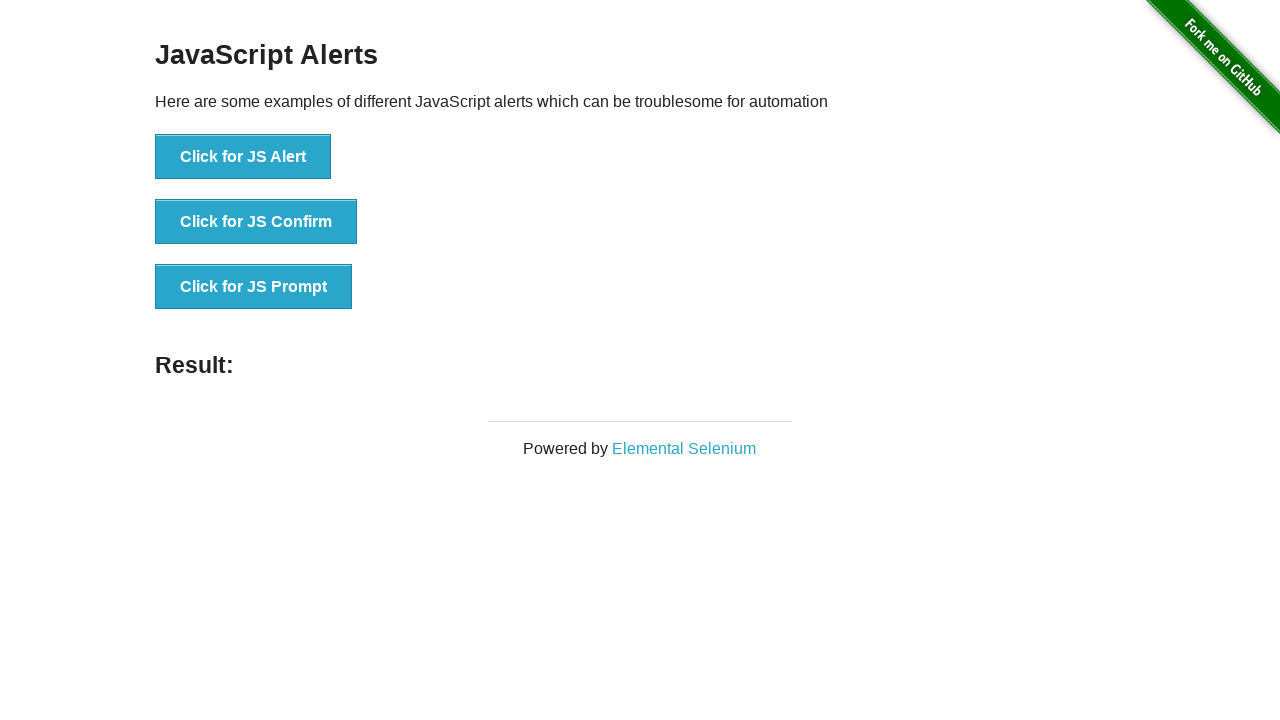

Clicked button to trigger basic JavaScript alert at (243, 157) on xpath=//*[@id='content']/div/ul/li[1]/button
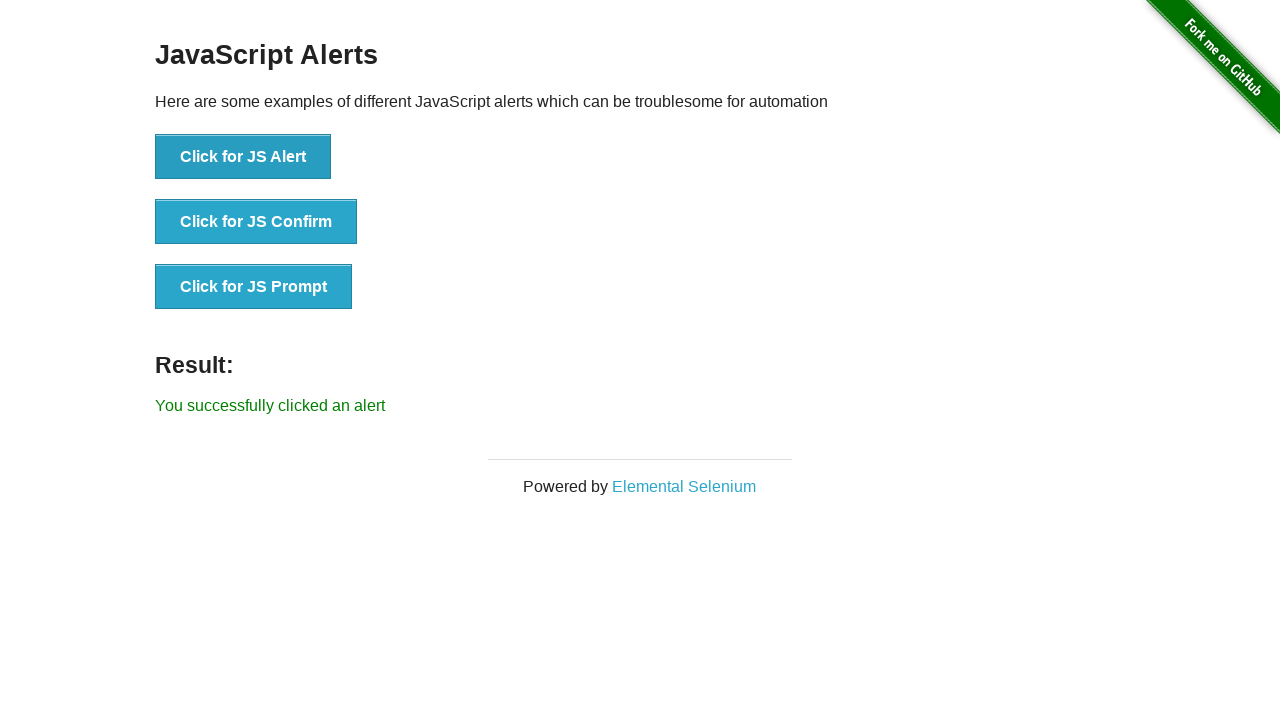

Alert dialog accepted
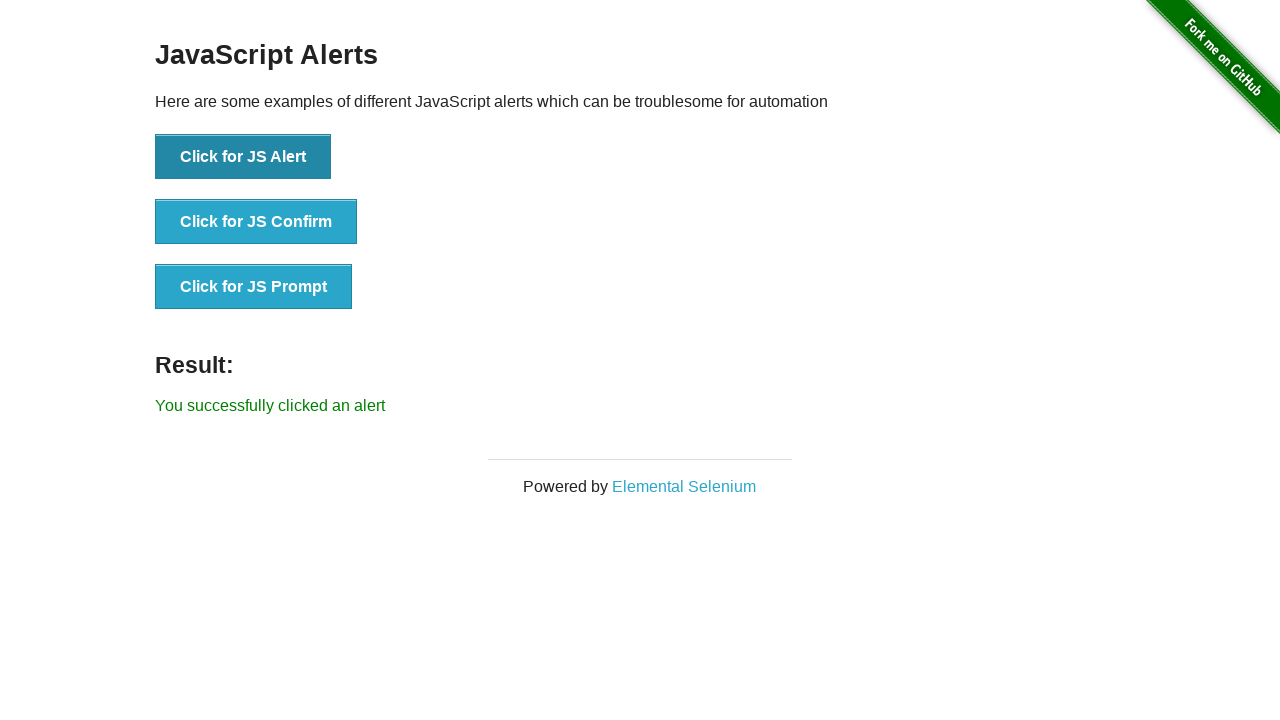

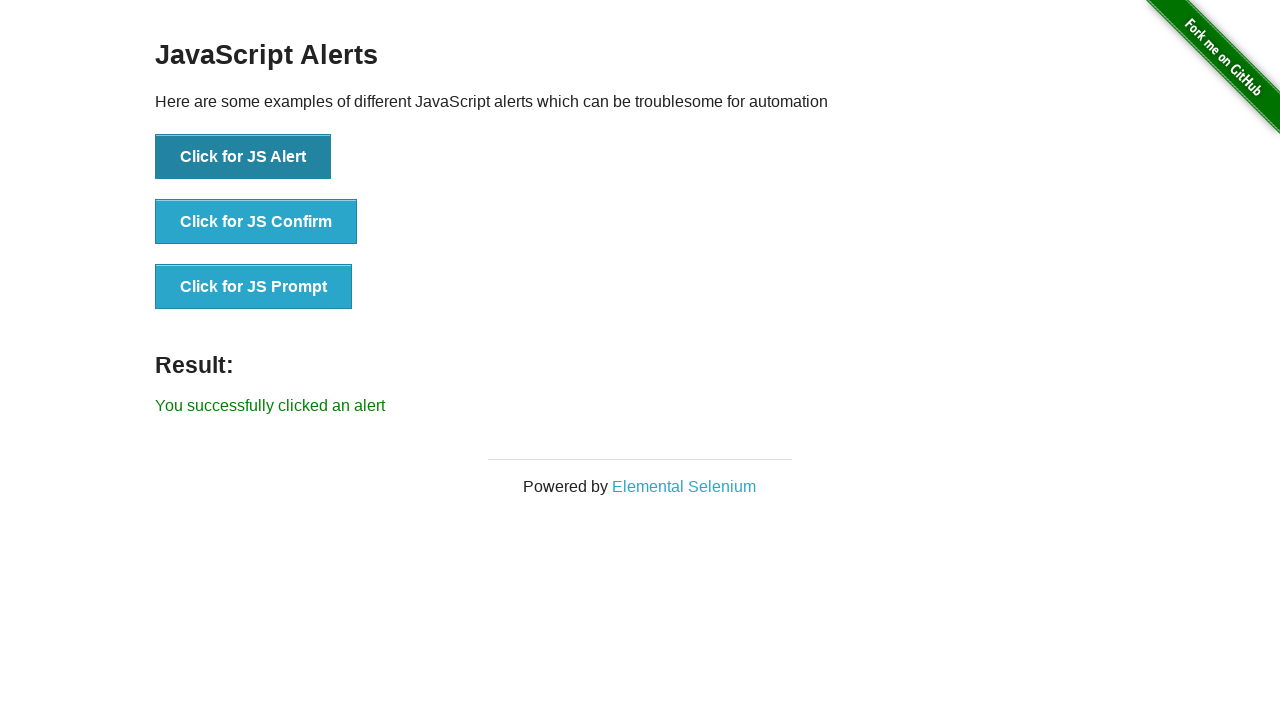